Tests drag and drop functionality on the jQuery UI droppable demo page by dragging an element and dropping it onto a target area

Starting URL: http://jqueryui.com/droppable/

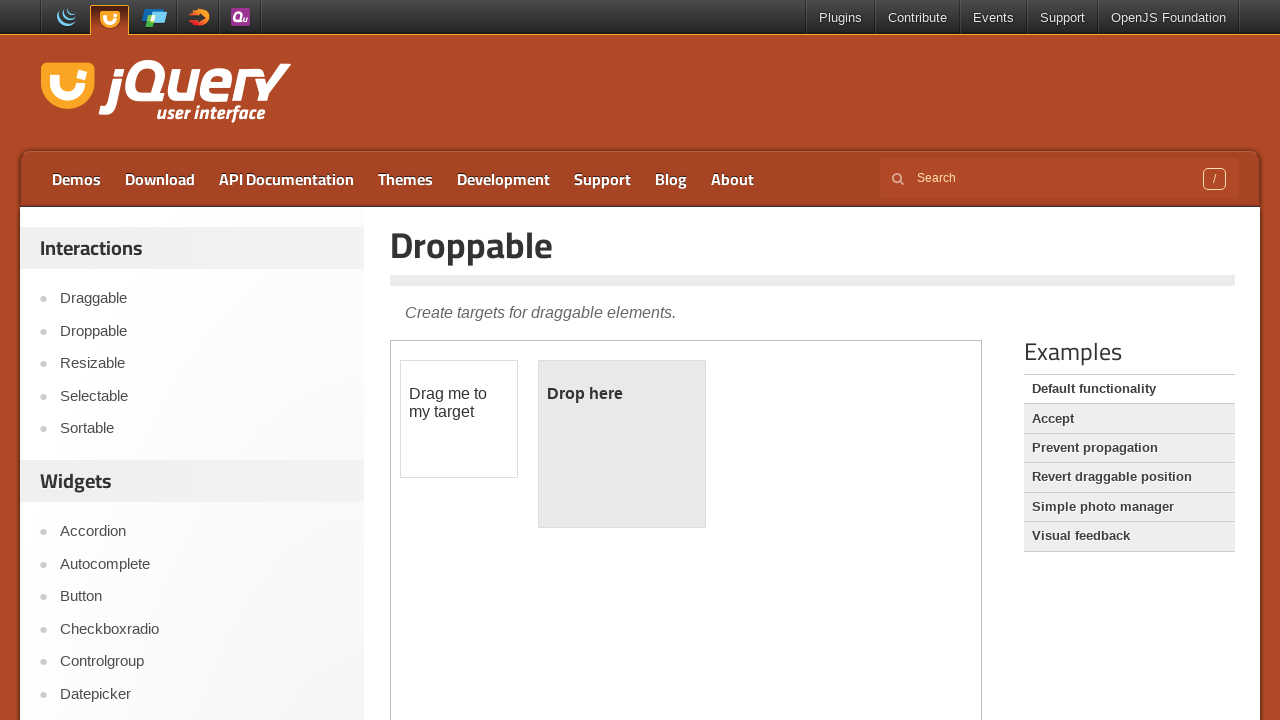

Located the demo iframe
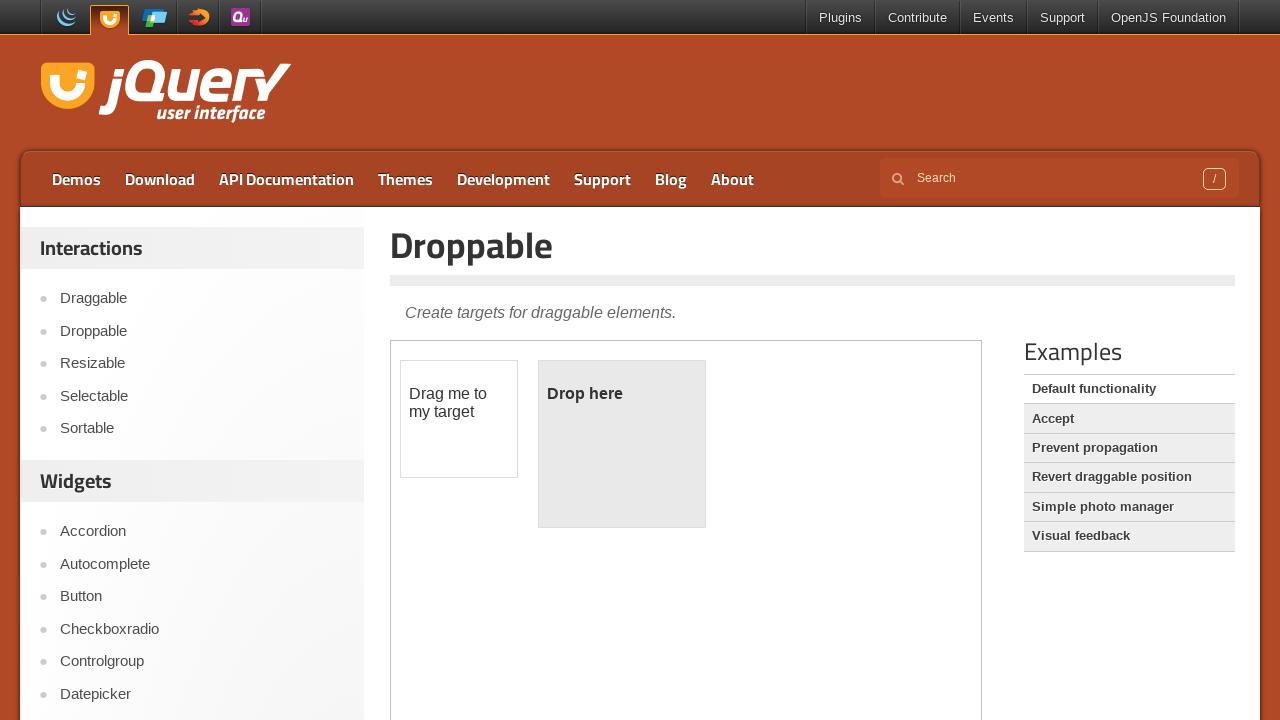

Located the draggable element
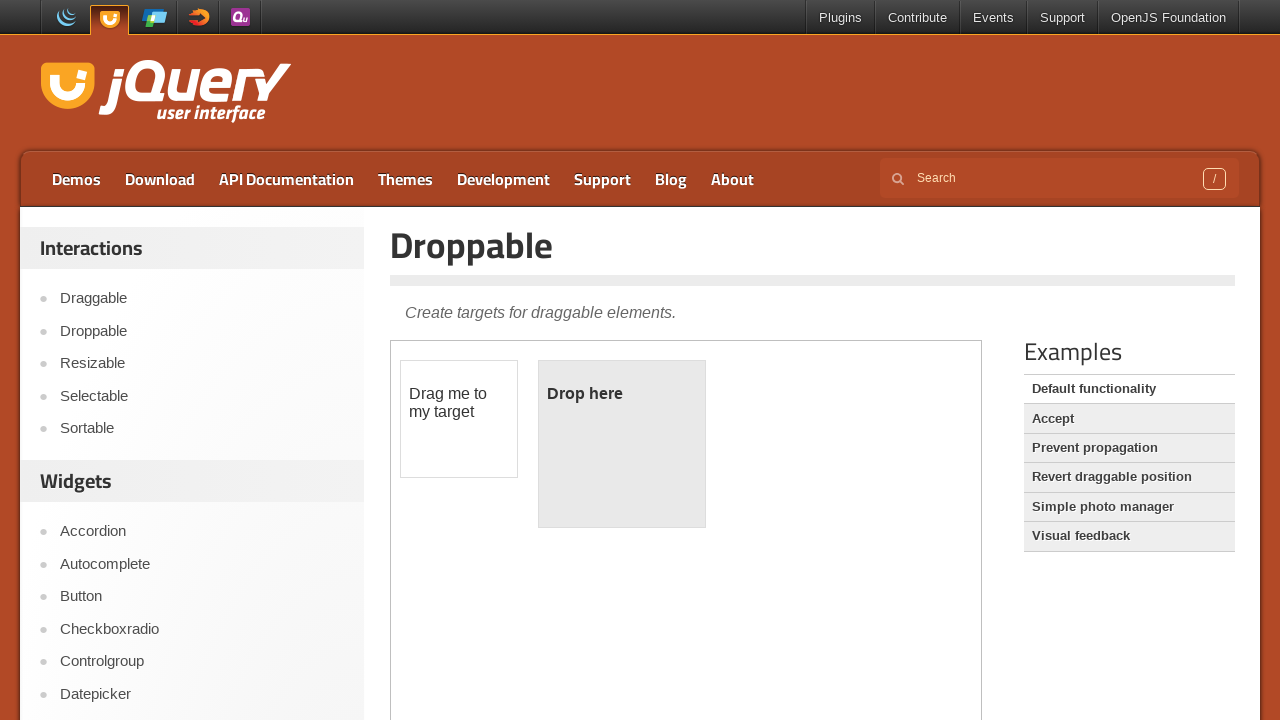

Located the droppable target element
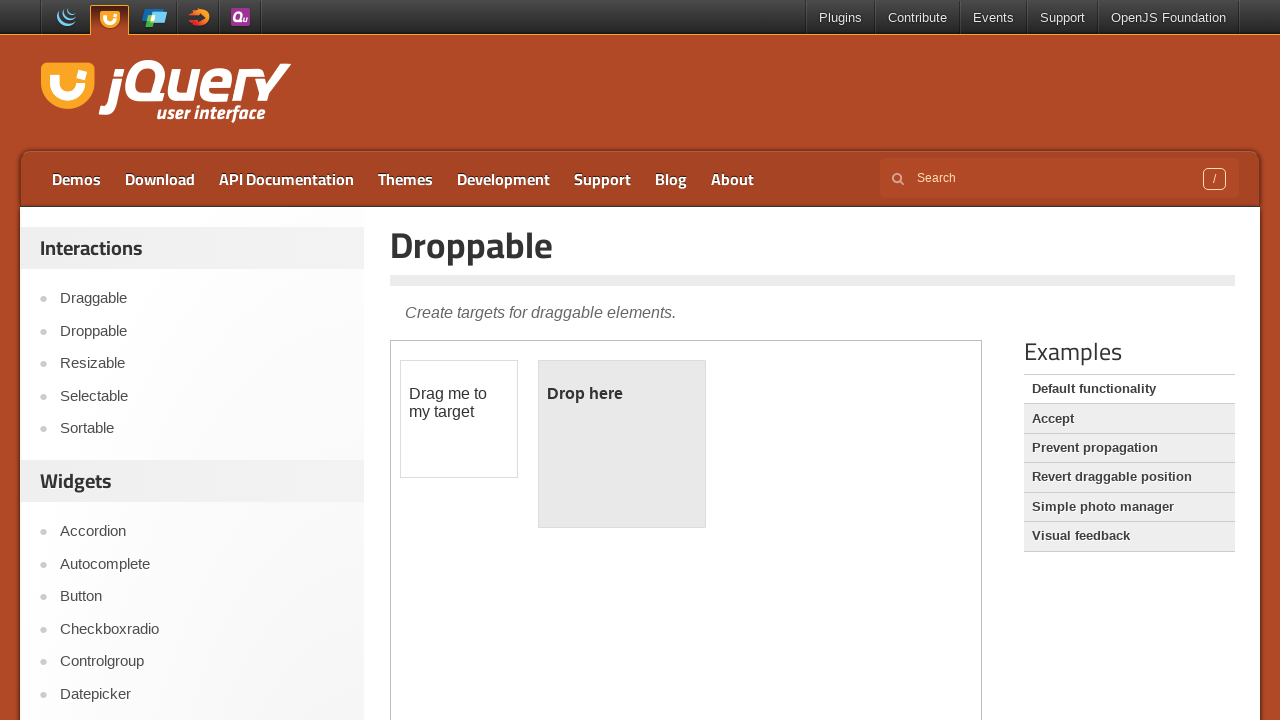

Dragged element to drop target and completed drop at (622, 444)
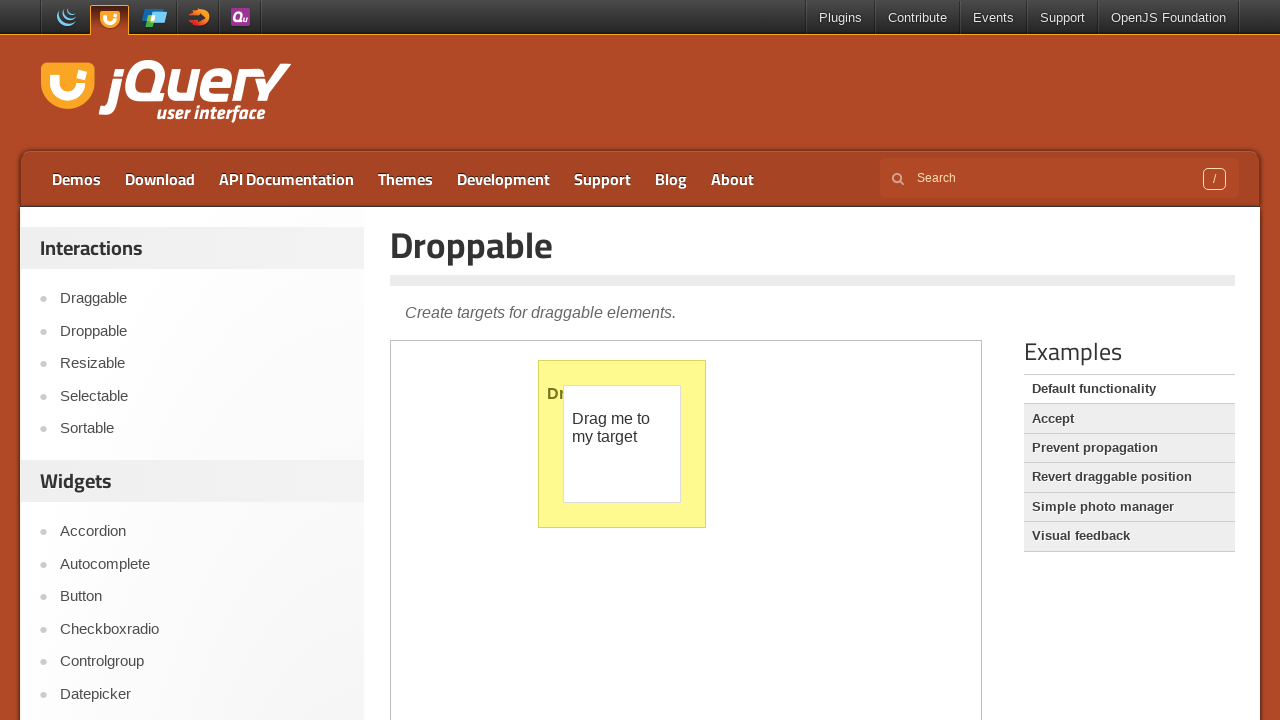

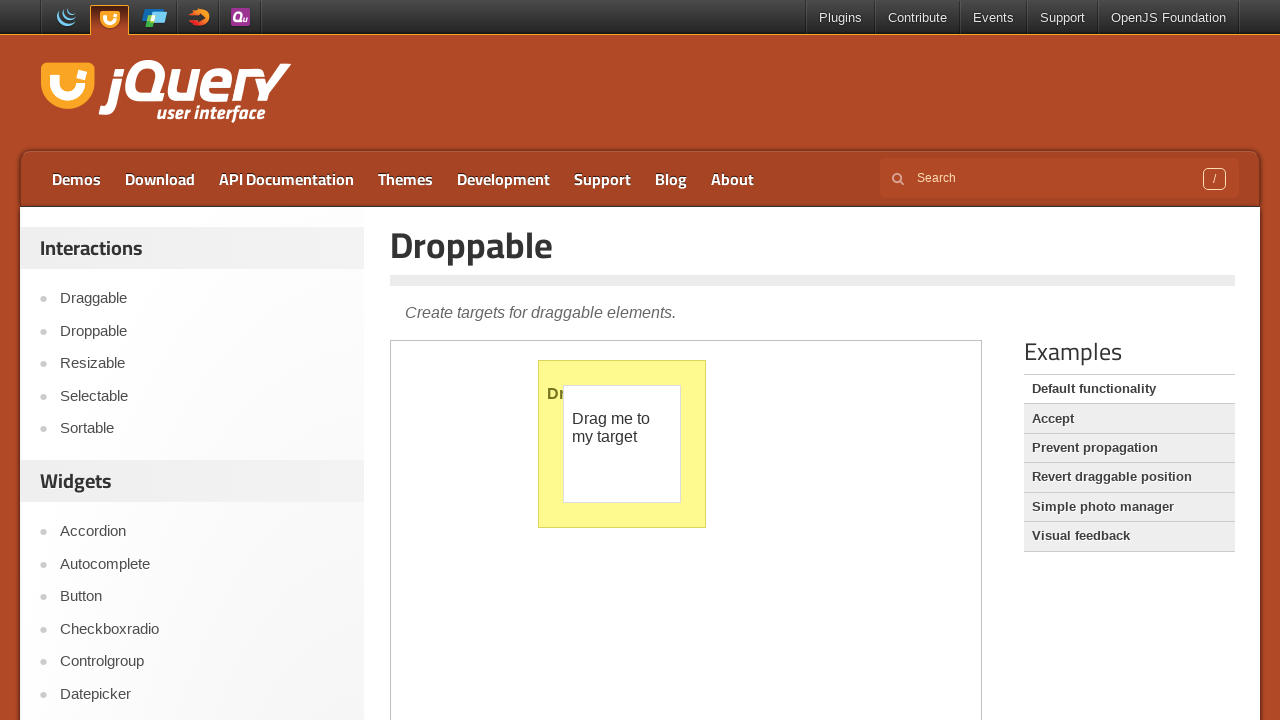